Tests radio button functionality on DemoQA by clicking a radio button and verifying the result message displays the selected option

Starting URL: https://demoqa.com/radio-button

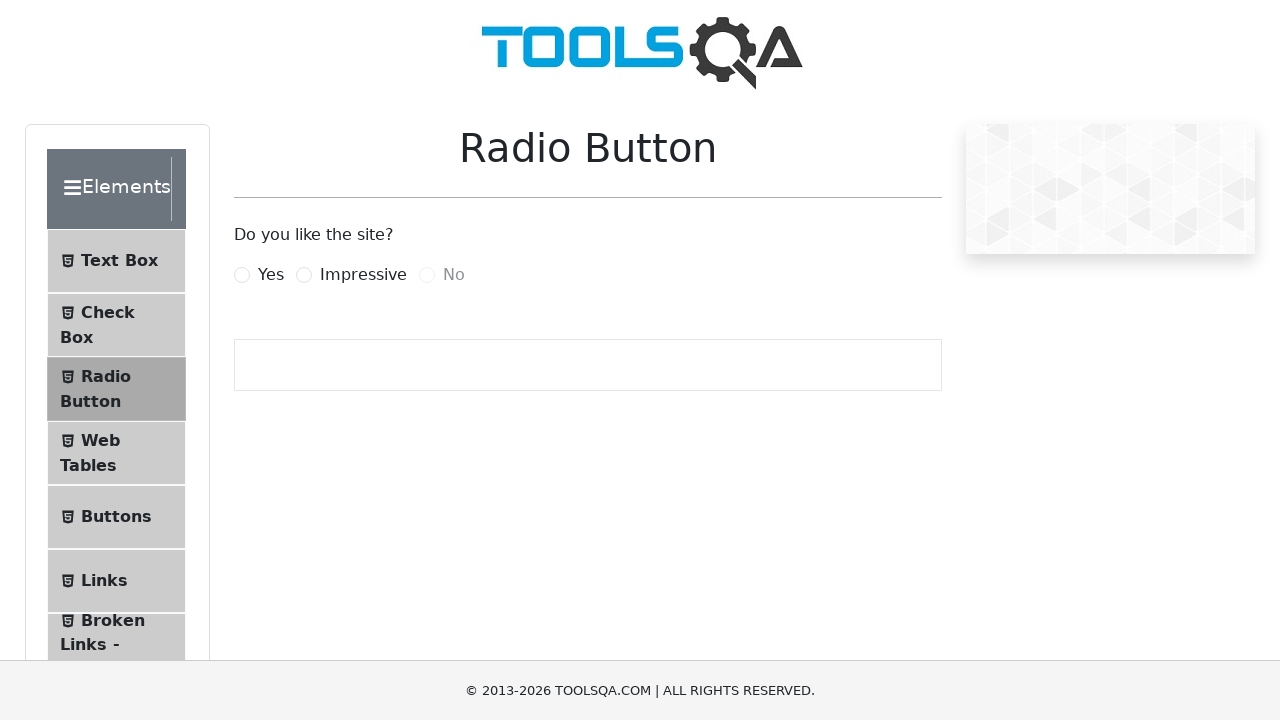

Clicked the 'Yes' radio button at (271, 275) on label[for='yesRadio']
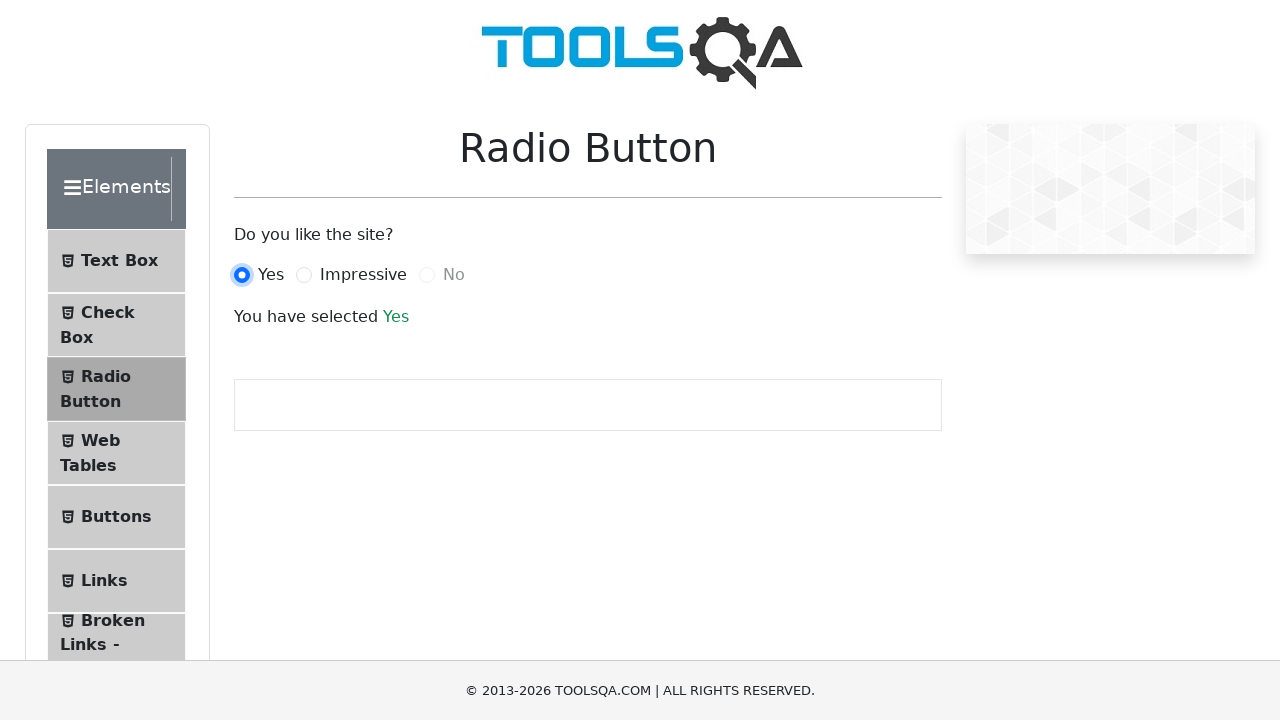

Verified result message appeared after selecting 'Yes'
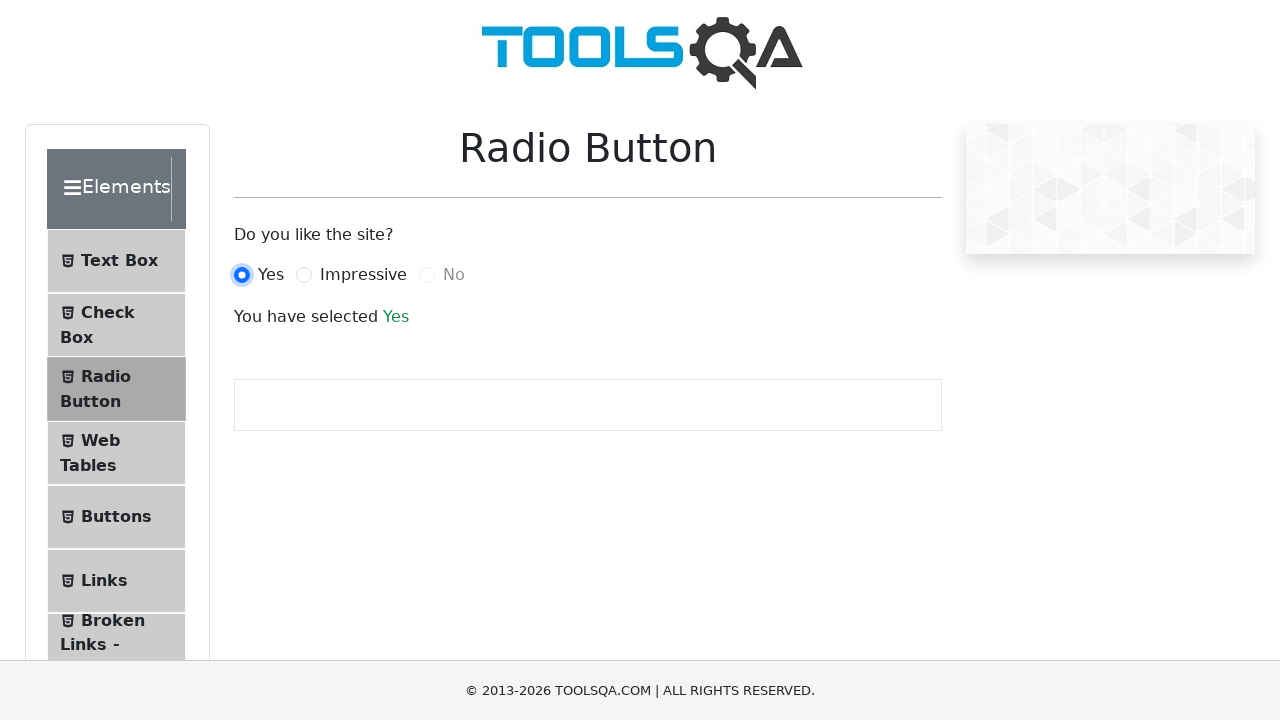

Clicked the 'Impressive' radio button at (363, 275) on label[for='impressiveRadio']
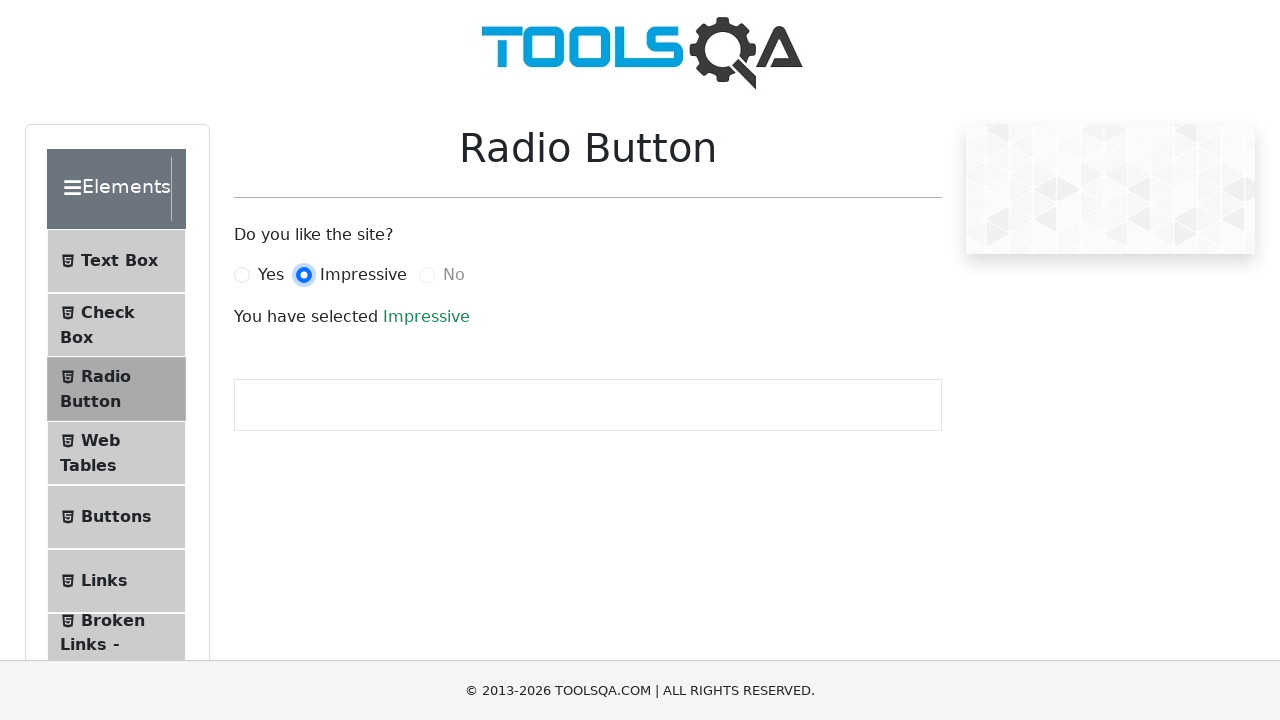

Verified result message updated after selecting 'Impressive'
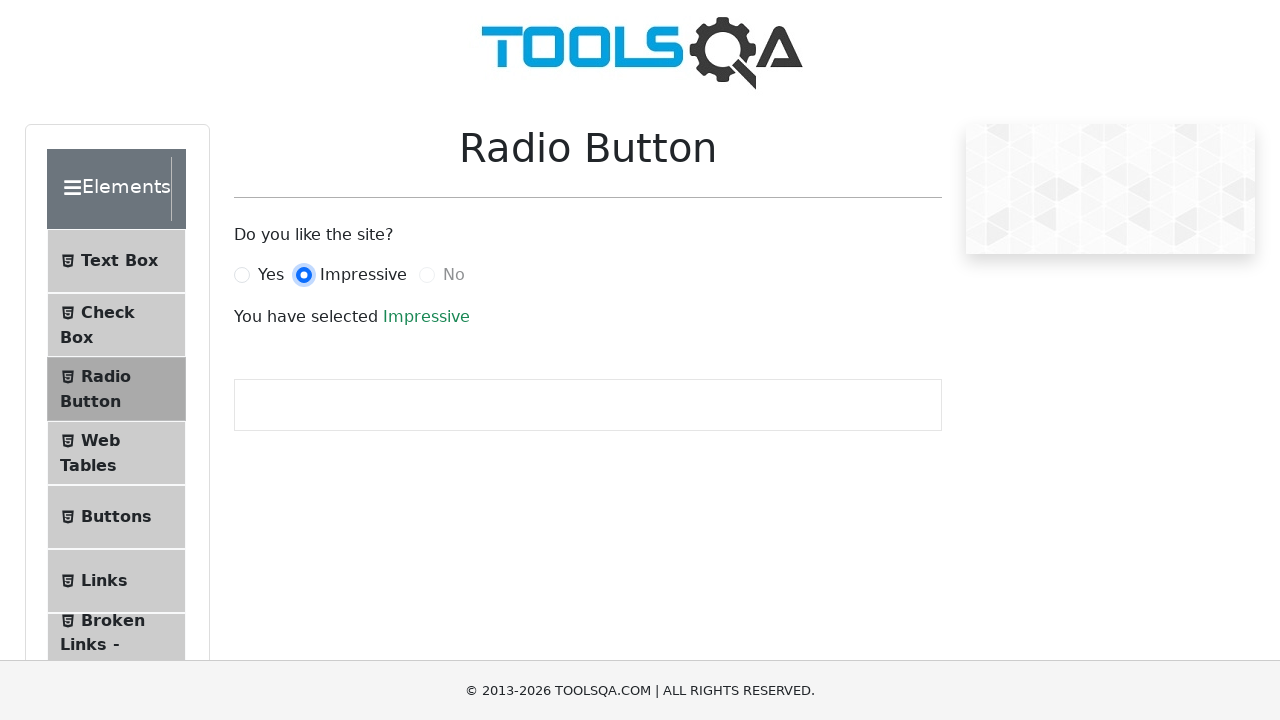

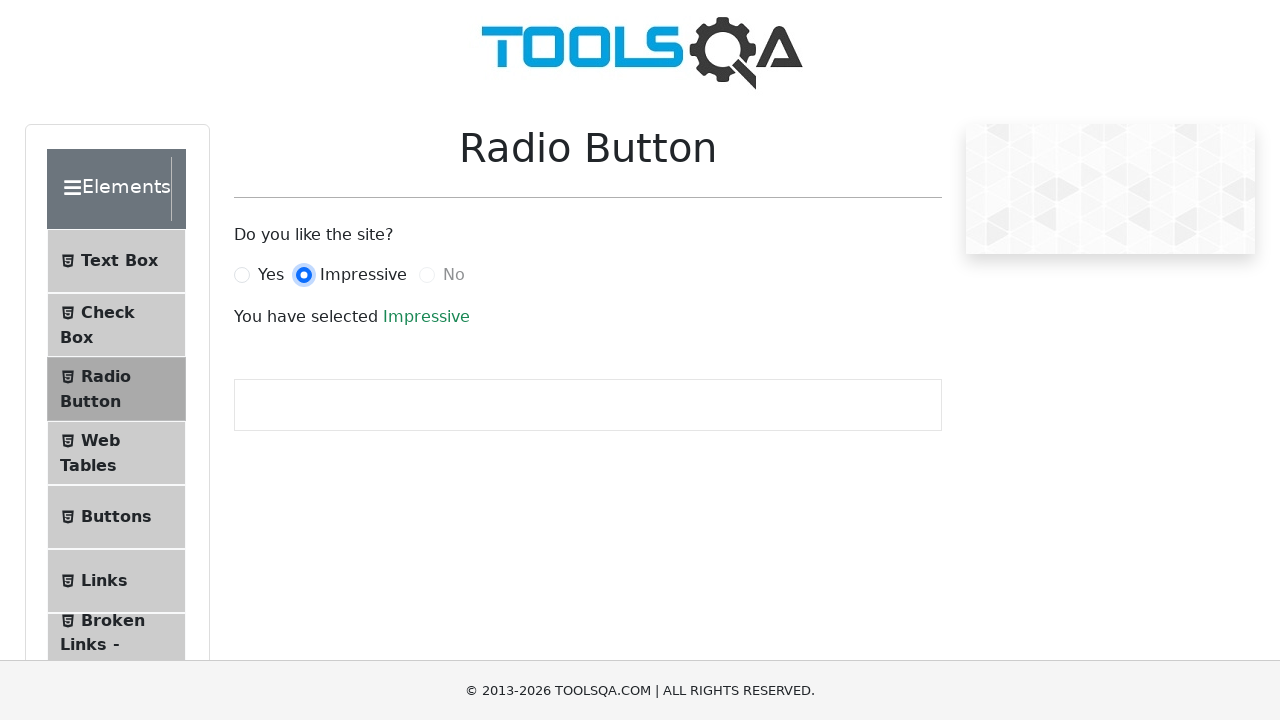